Navigates to a Leetify gaming profile page and verifies that player statistics and winrate elements are present on the page.

Starting URL: https://leetify.com/app/profile/76561199390049021

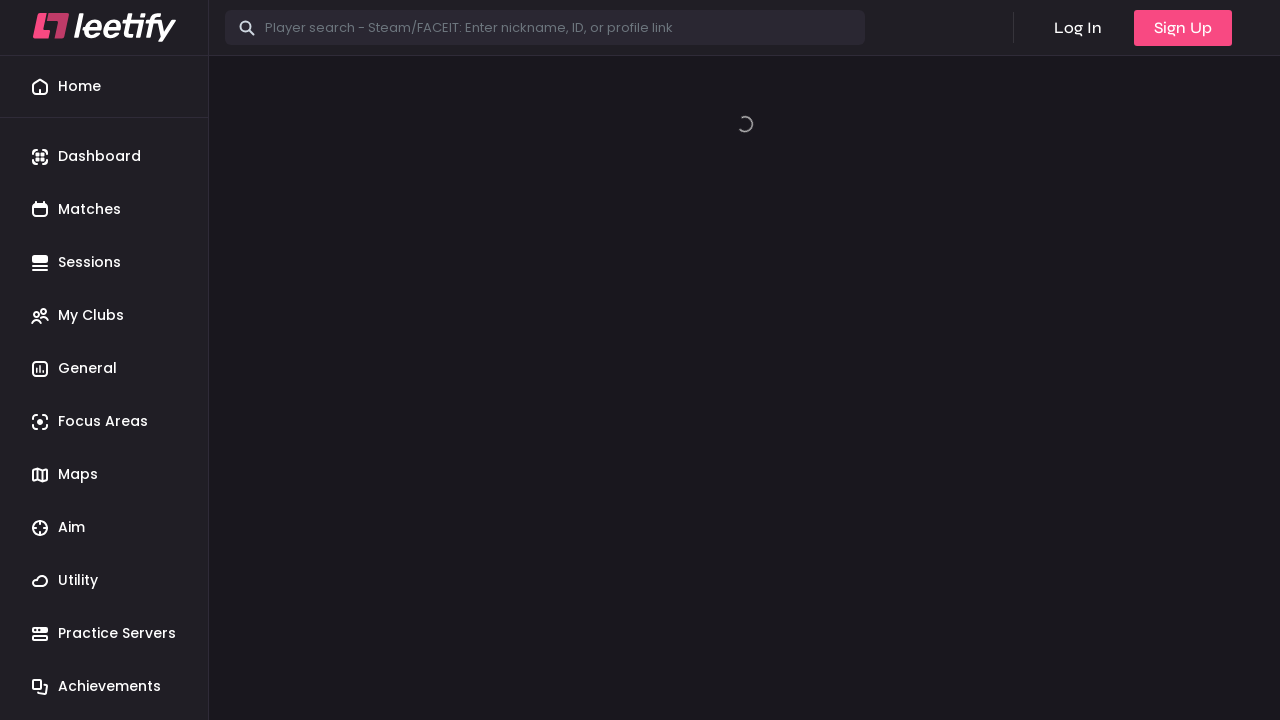

Waited for stats section to load
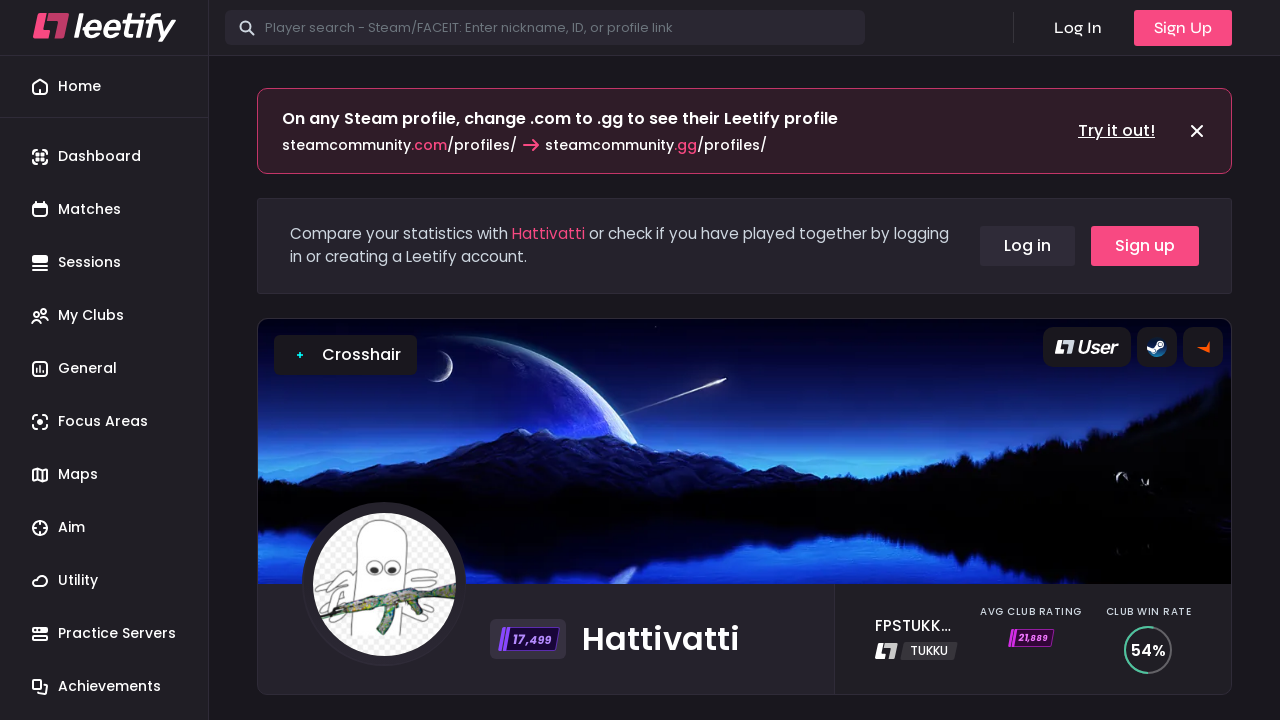

Waited for meta section containing winrate and ratings to load
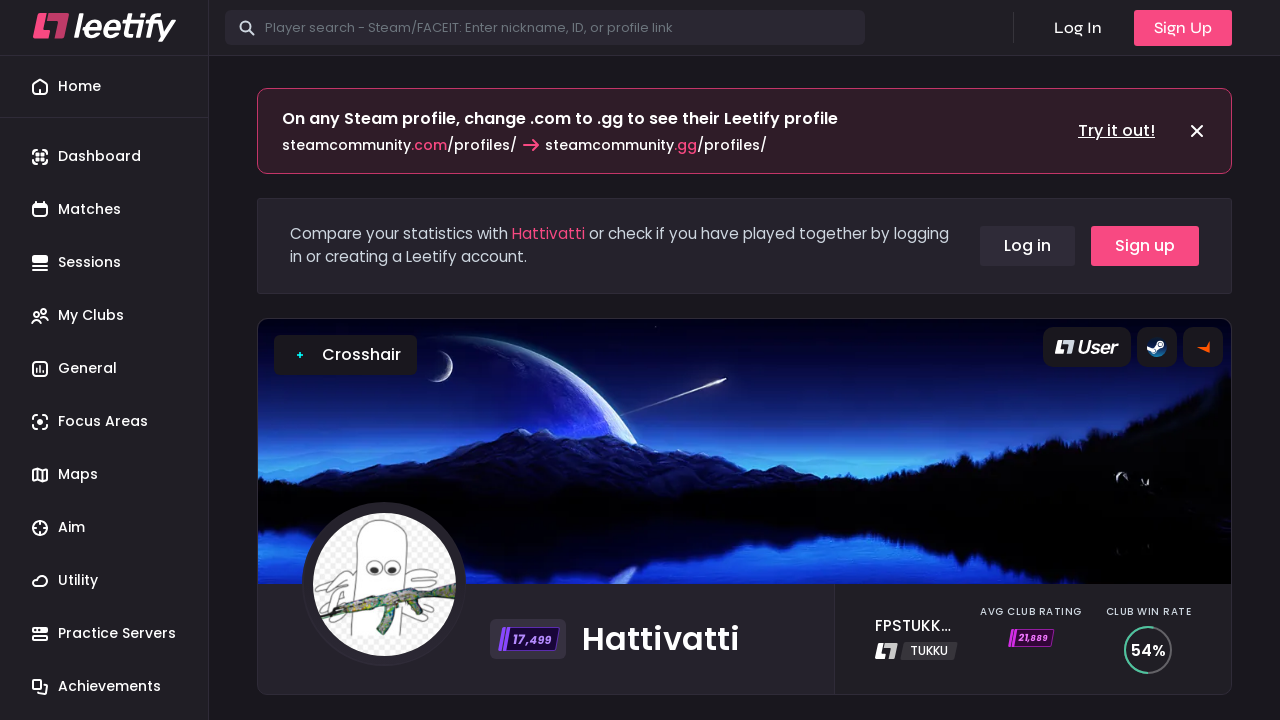

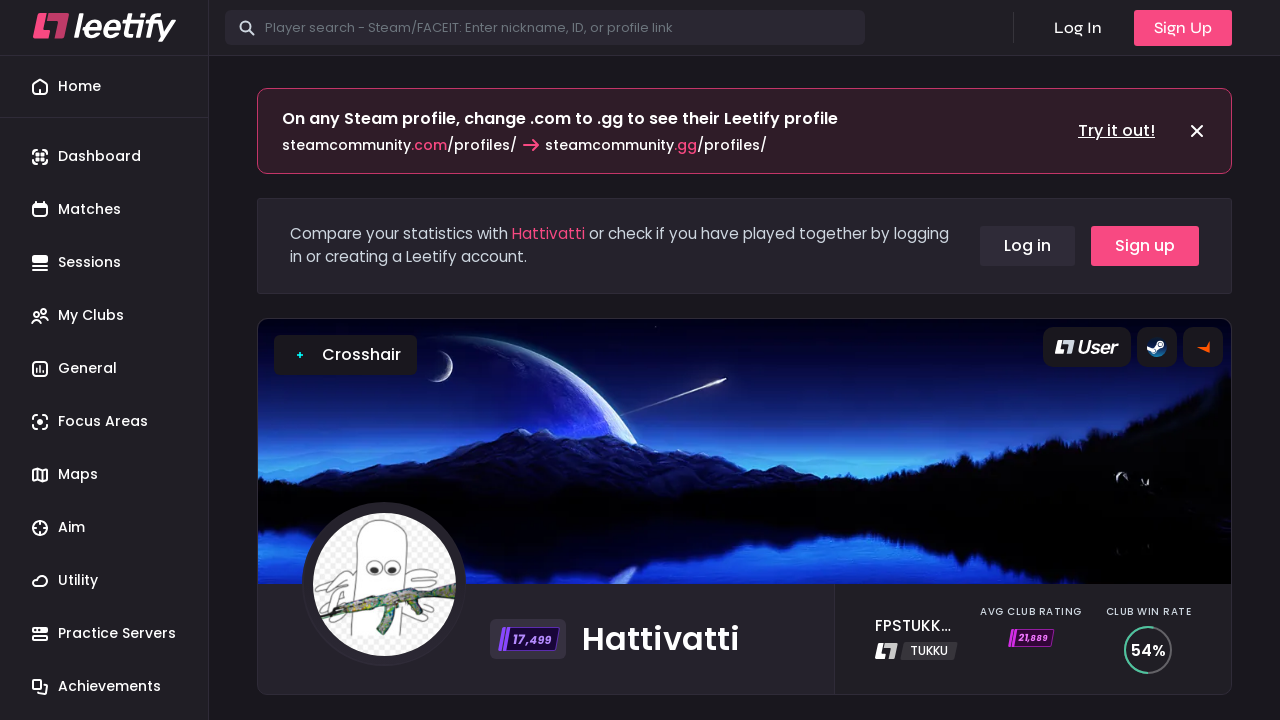